Tests navigation on demoblaze.com e-commerce site by scrolling the page, clicking on product items, and using the previous pagination button

Starting URL: https://demoblaze.com/index.html

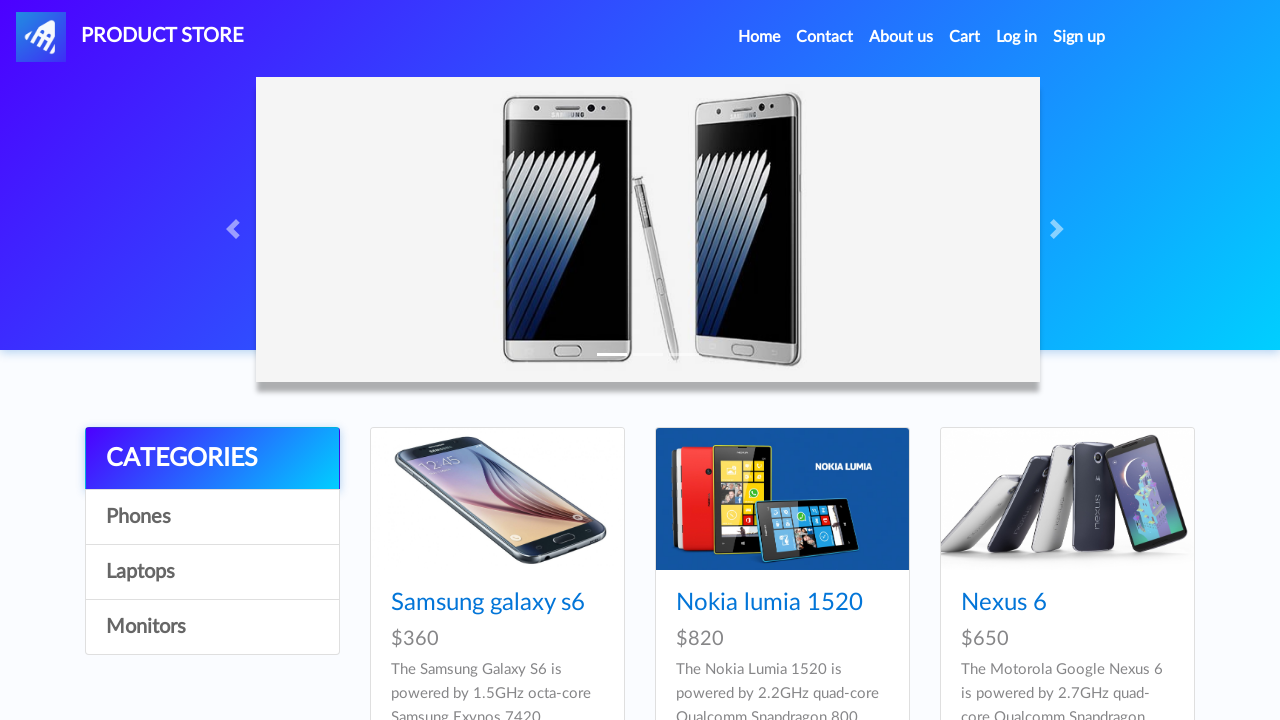

Scrolled down the page by 8000 pixels
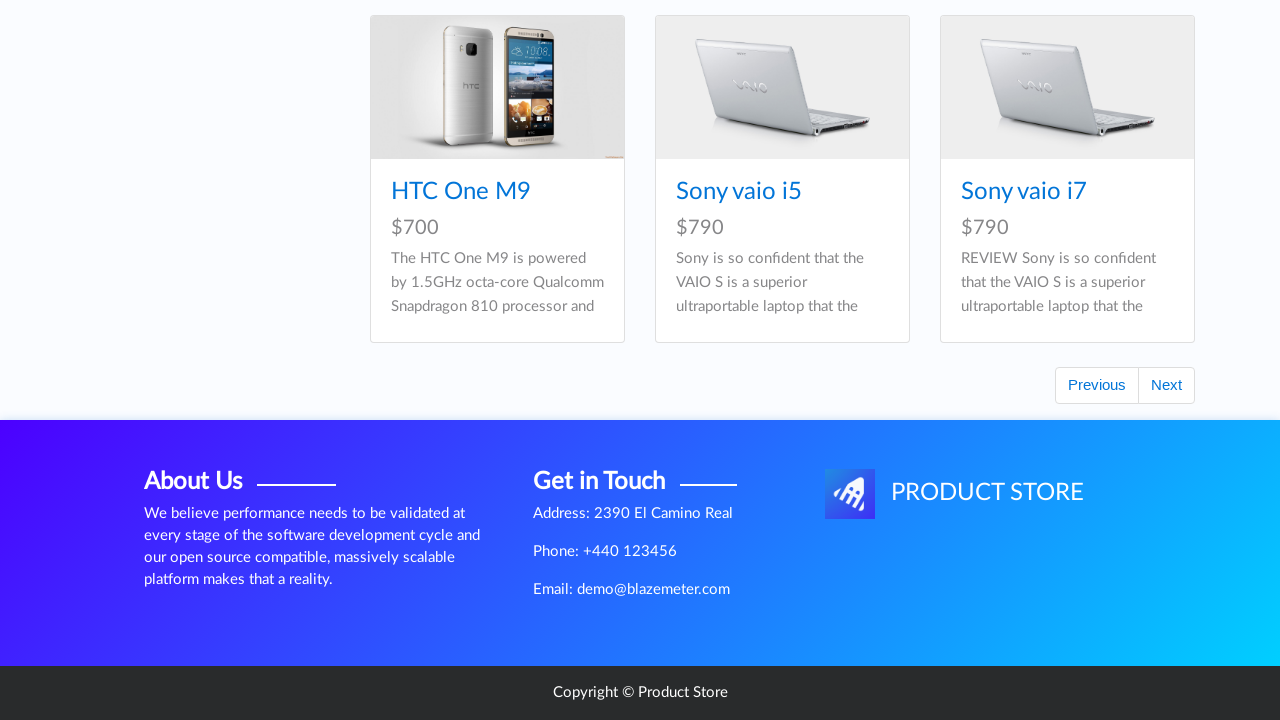

Clicked the next pagination button at (1166, 385) on #next2
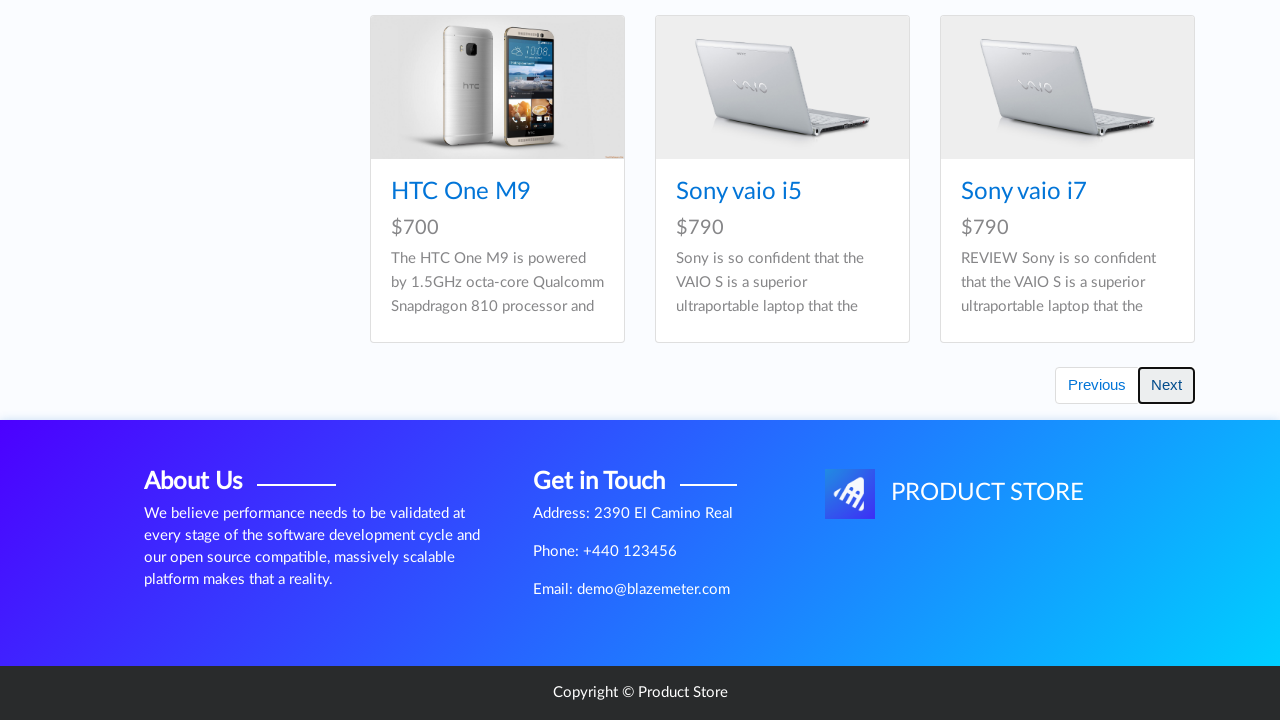

Waited 1000ms for content to load after pagination
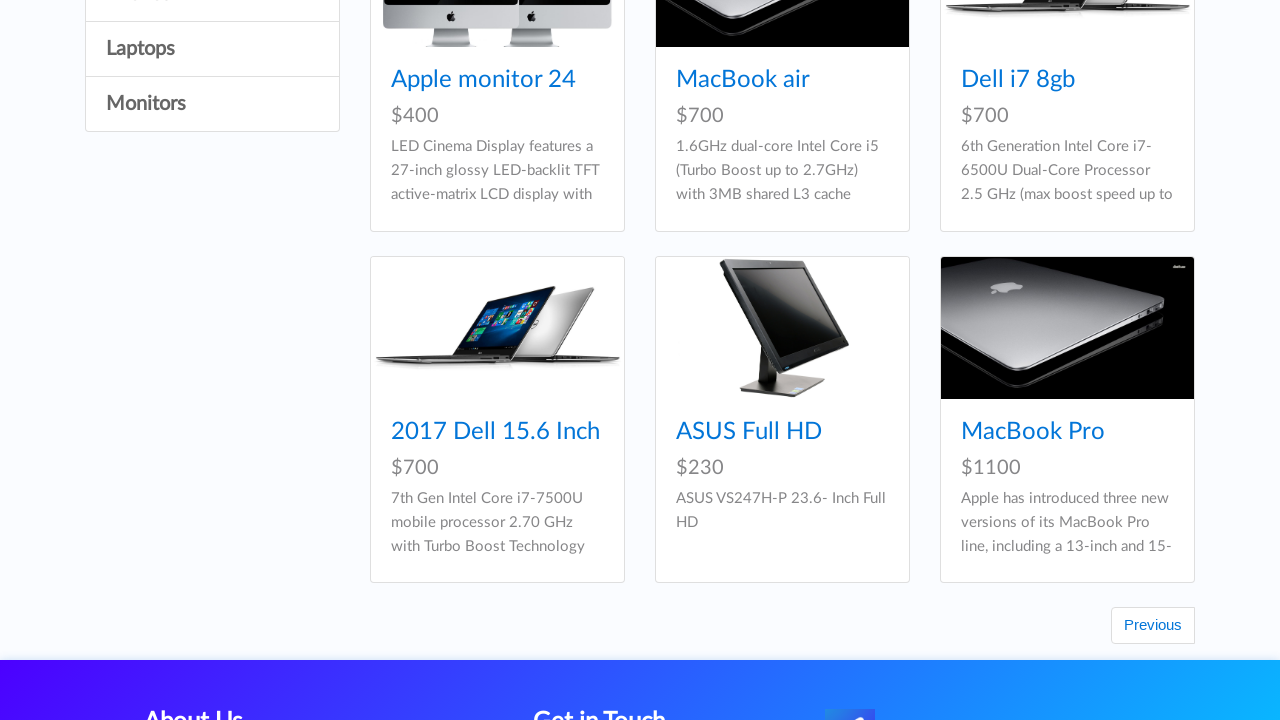

Clicked on the 4th product item in the grid at (496, 432) on #tbodyid div:nth-child(4) div div h4 a
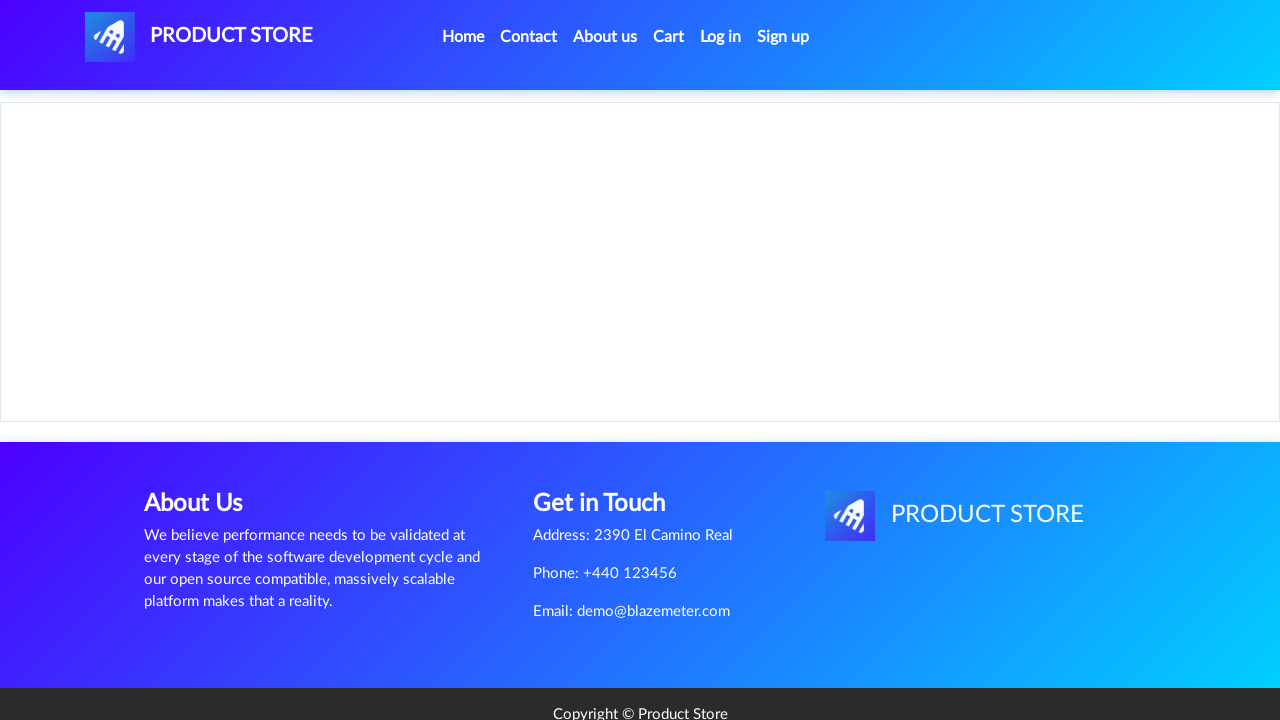

Product page loaded successfully
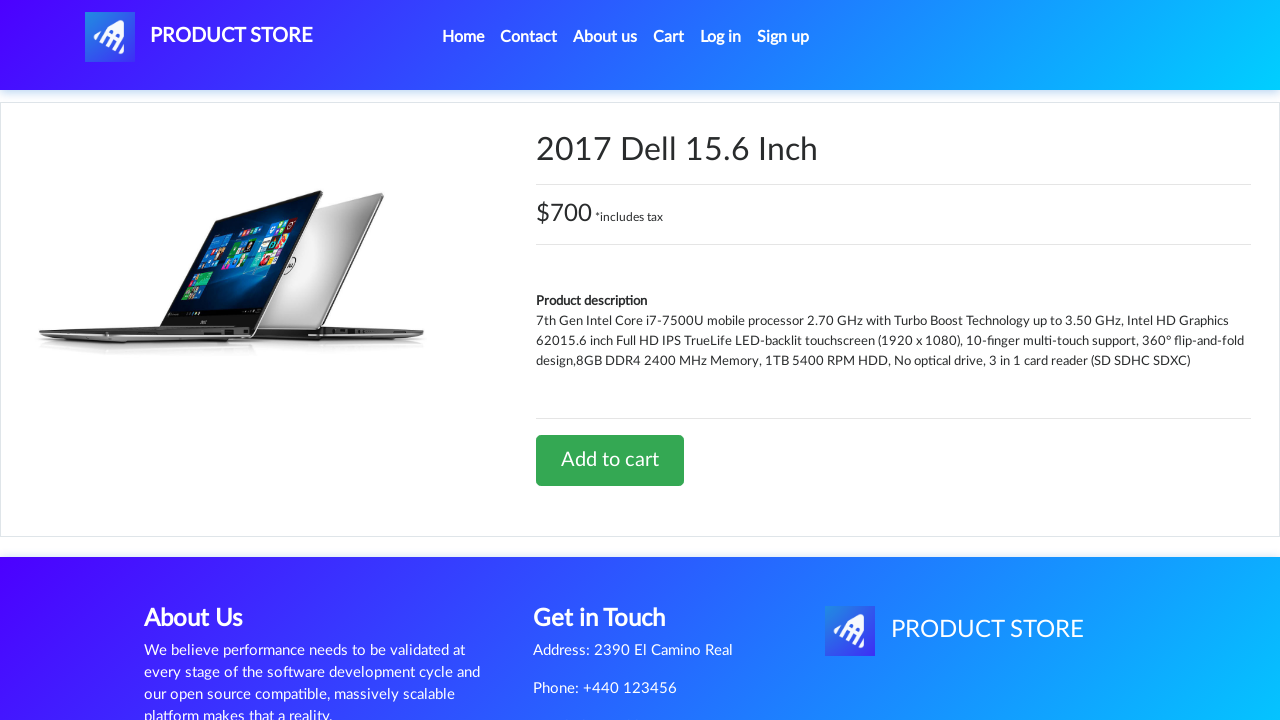

Navigated back to product listing
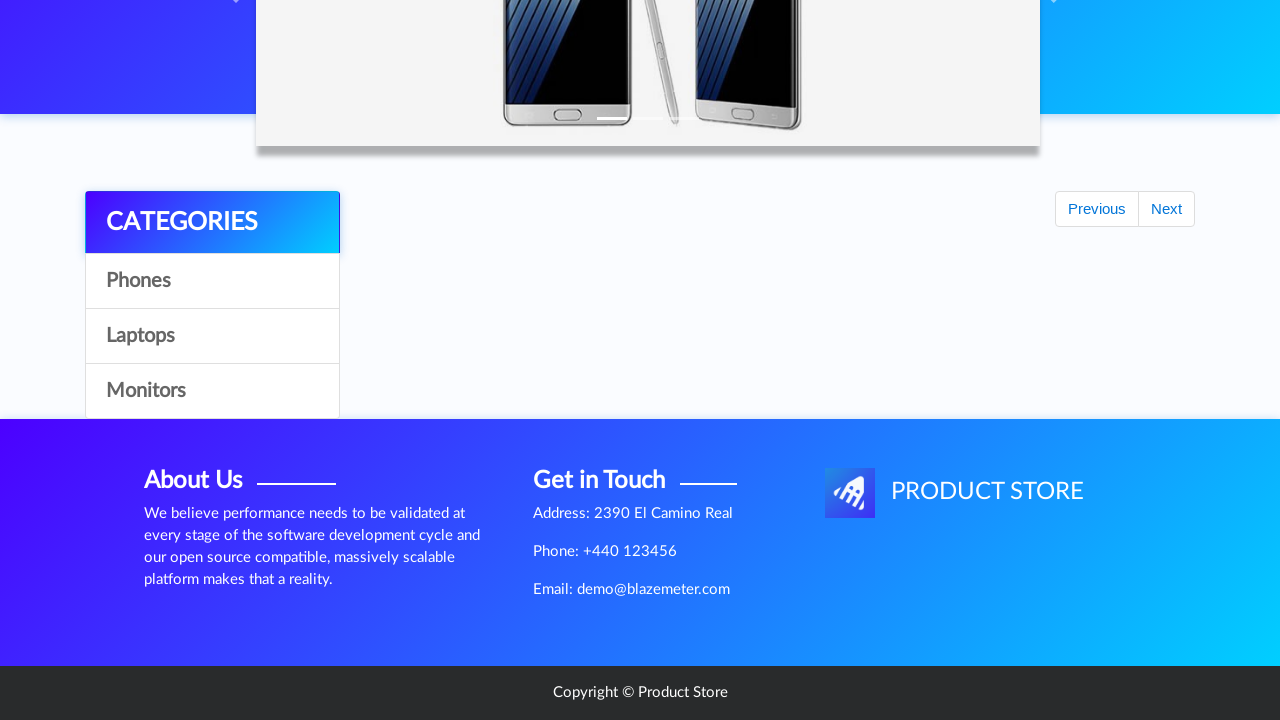

Product grid reloaded successfully
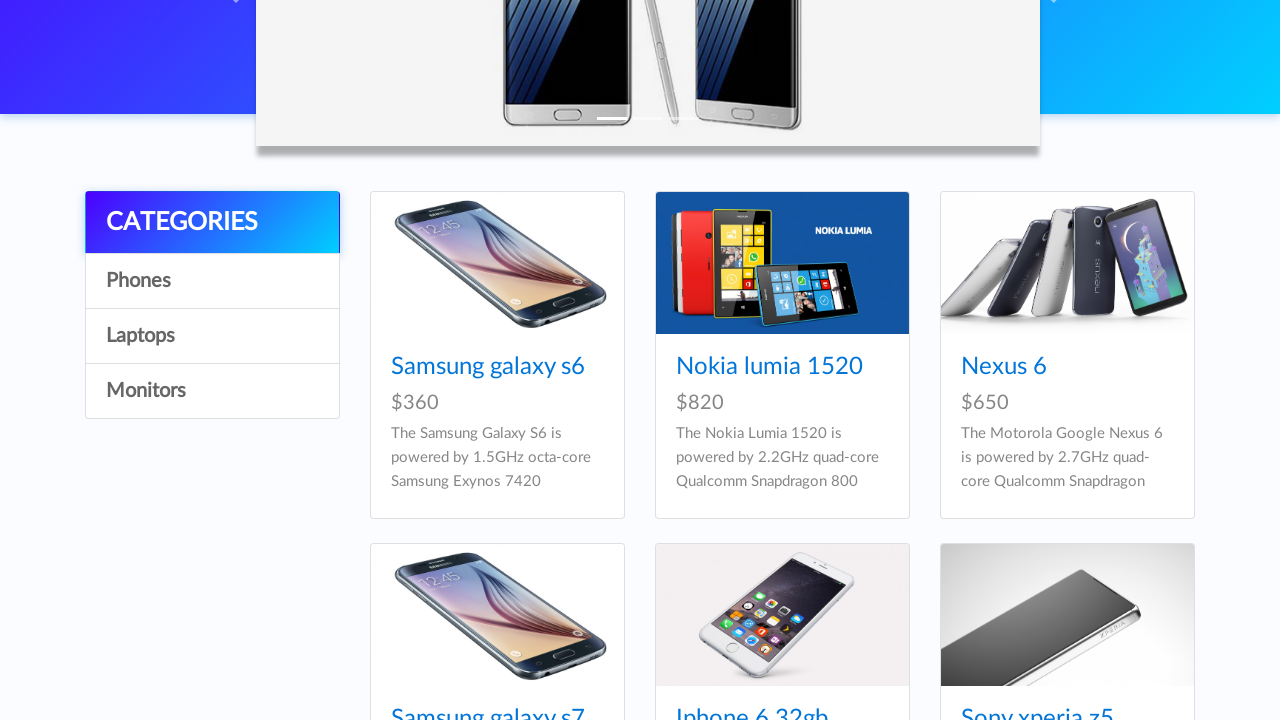

Clicked the previous pagination button at (1097, 385) on #prev2
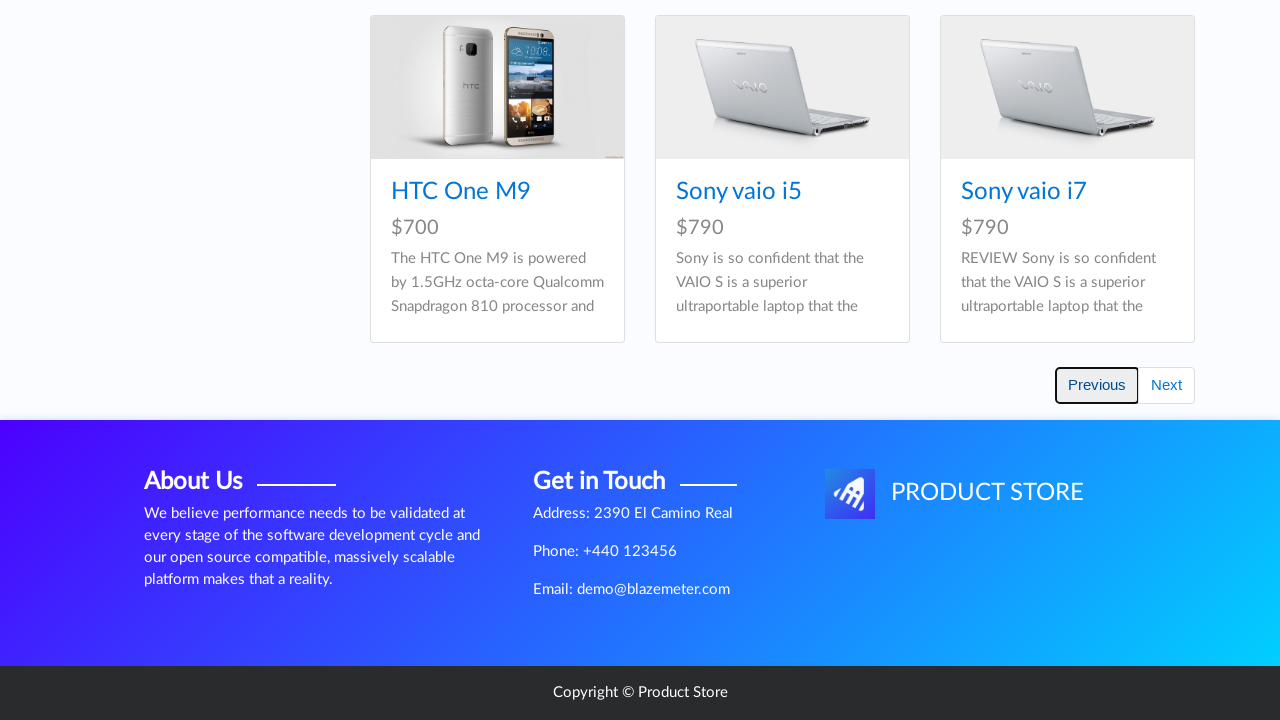

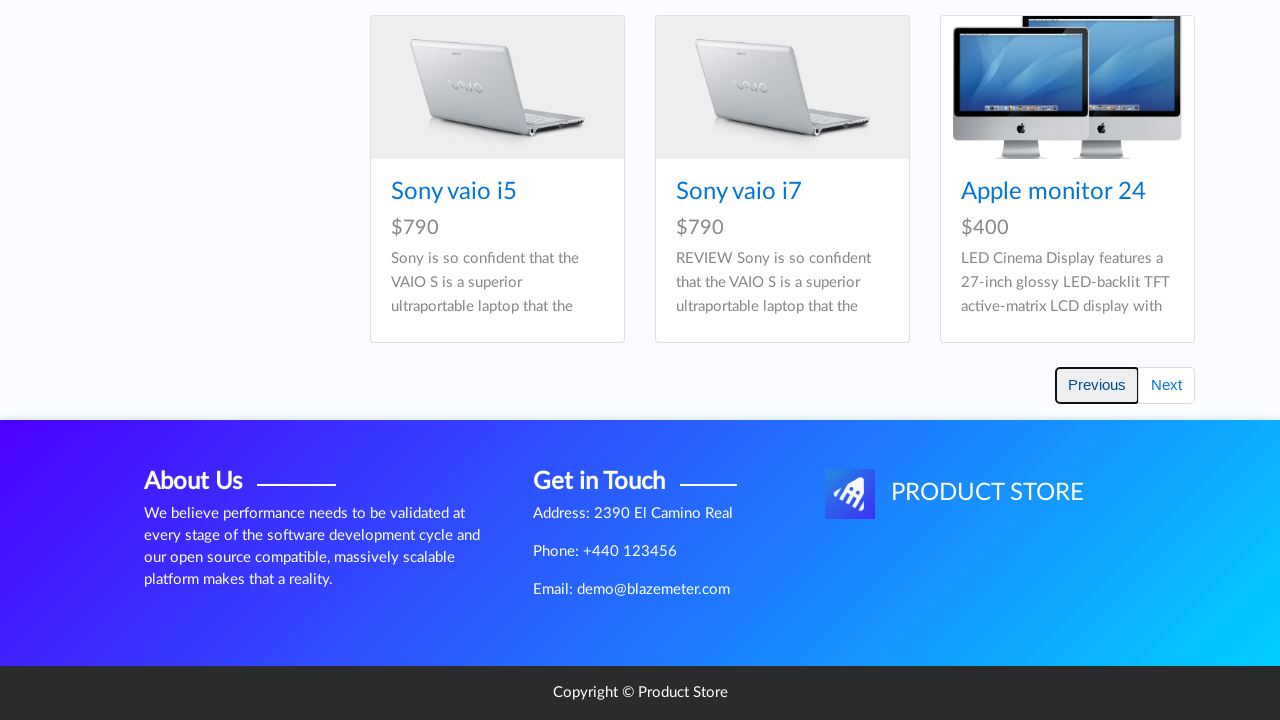